Solves a math captcha by extracting a value from an element attribute, calculating the result, and submitting the form with checkbox selections

Starting URL: http://suninjuly.github.io/get_attribute.html

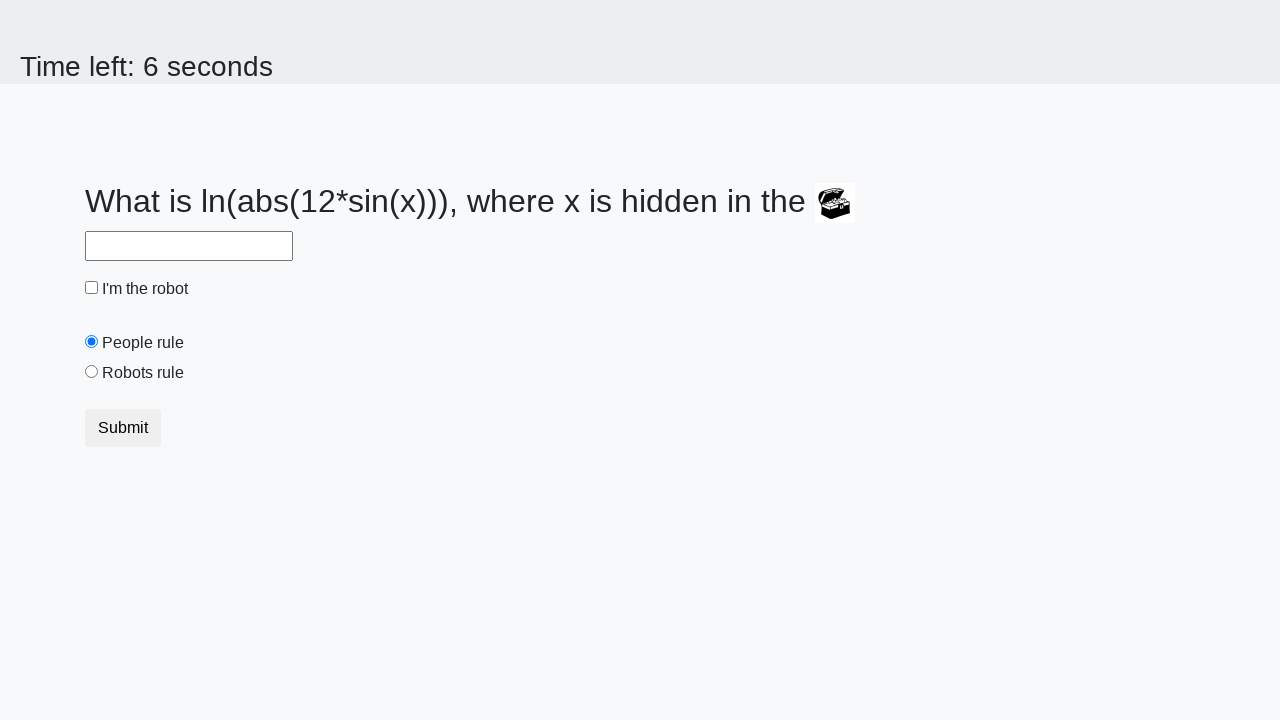

Located treasure element
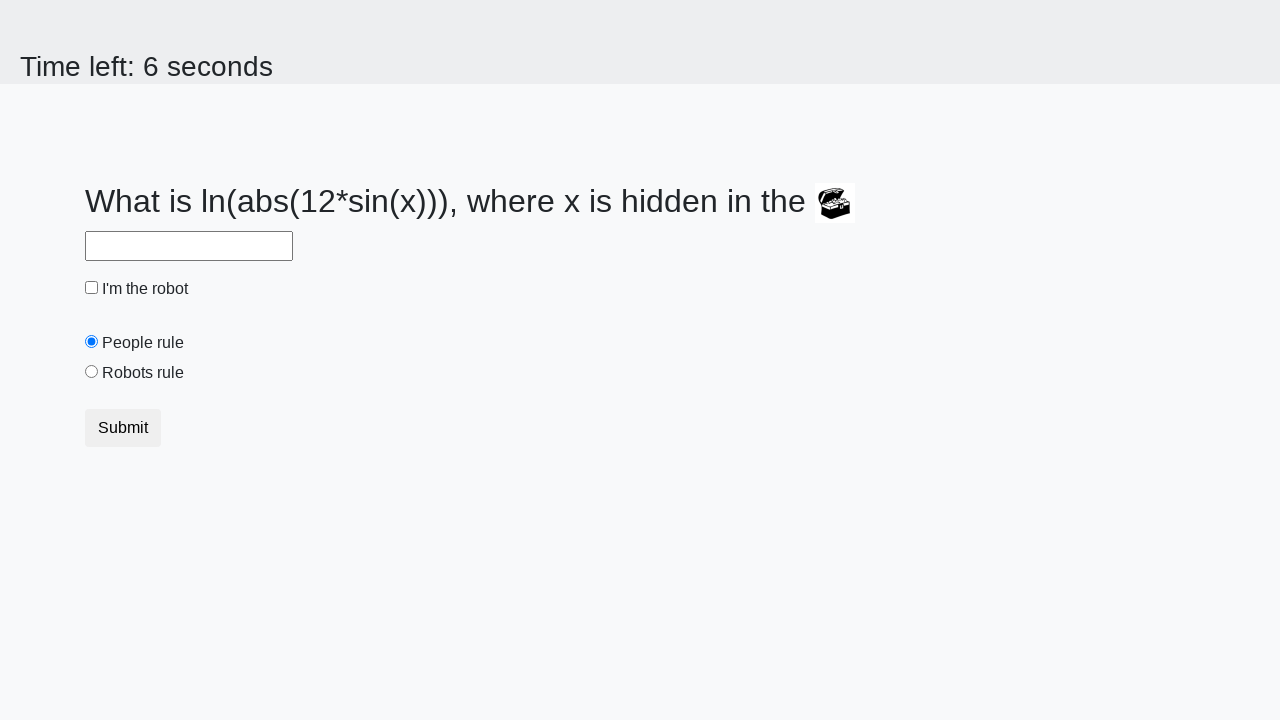

Extracted valuex attribute from treasure element: 515
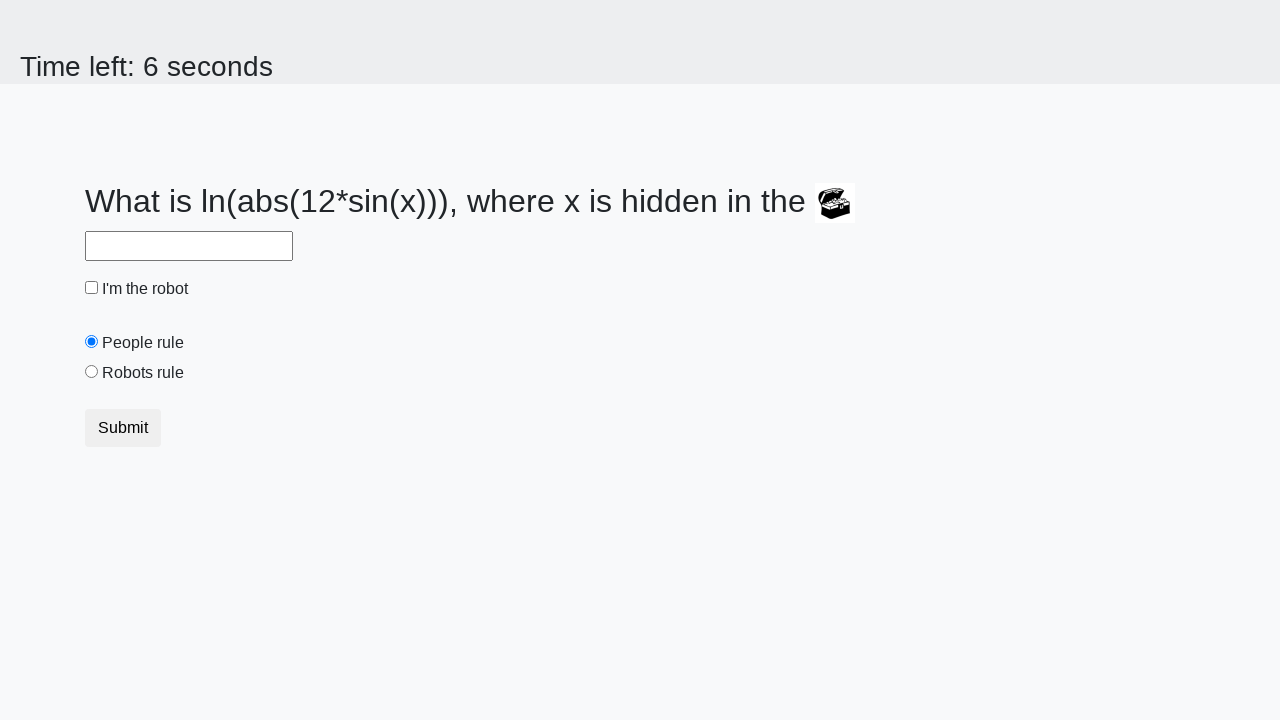

Calculated math captcha result: 0.9680289967020584
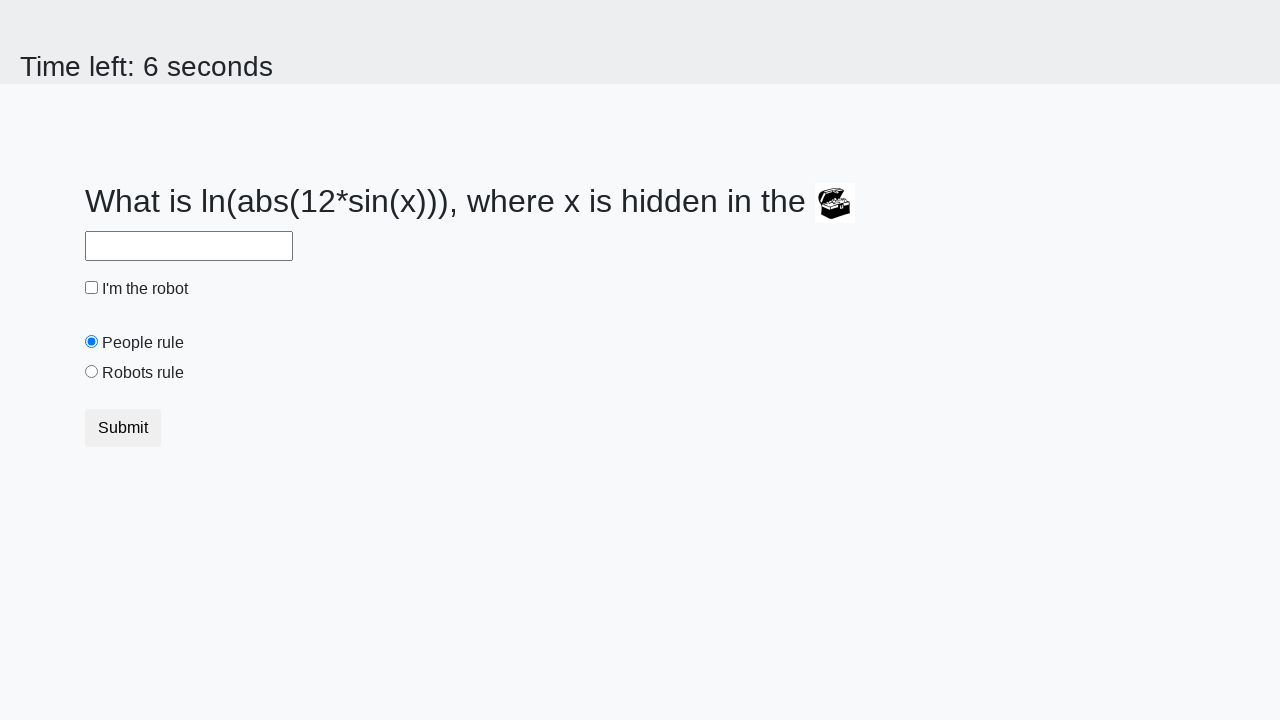

Filled answer field with calculated value: 0.9680289967020584 on #answer
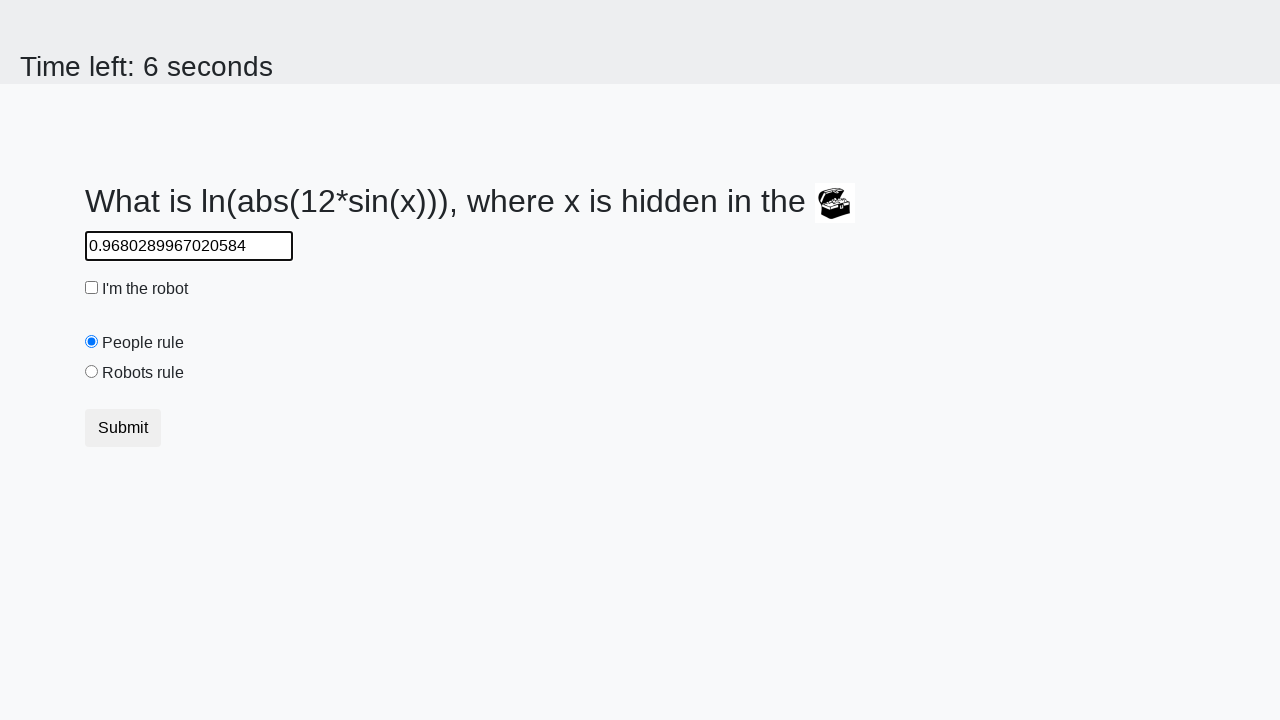

Clicked robot checkbox at (92, 288) on #robotCheckbox
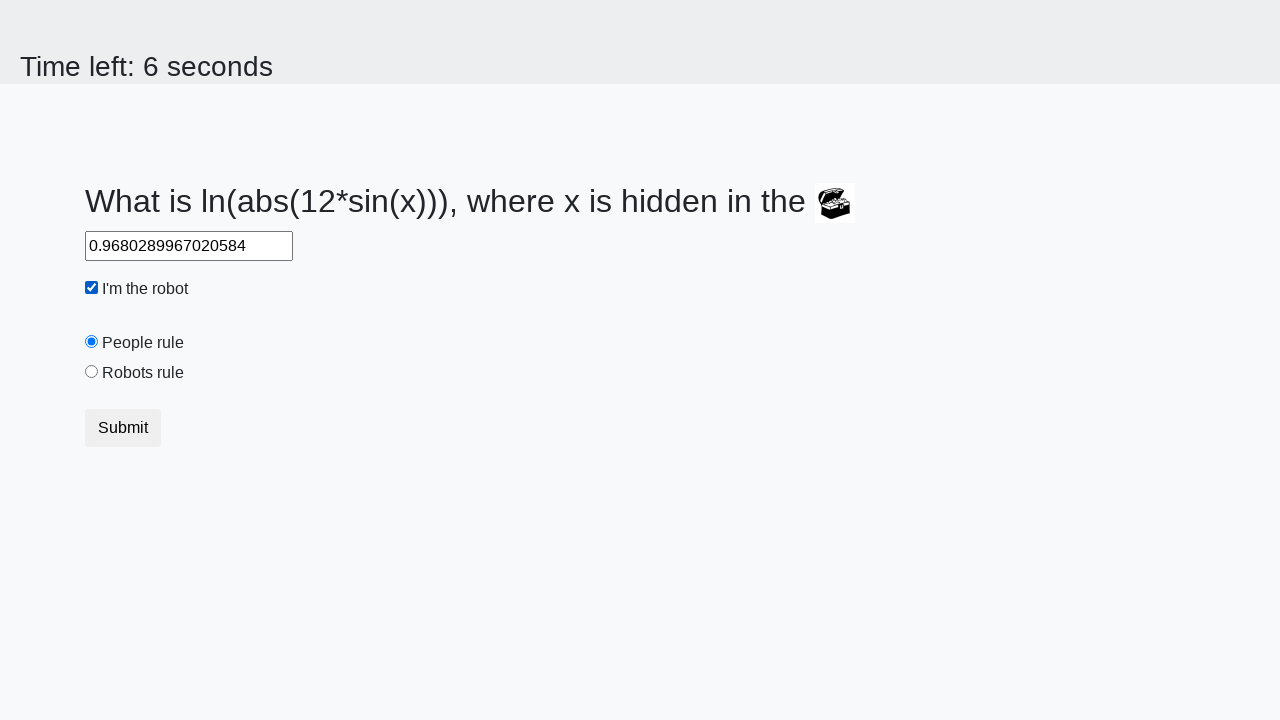

Selected robots rule radio button at (92, 372) on #robotsRule
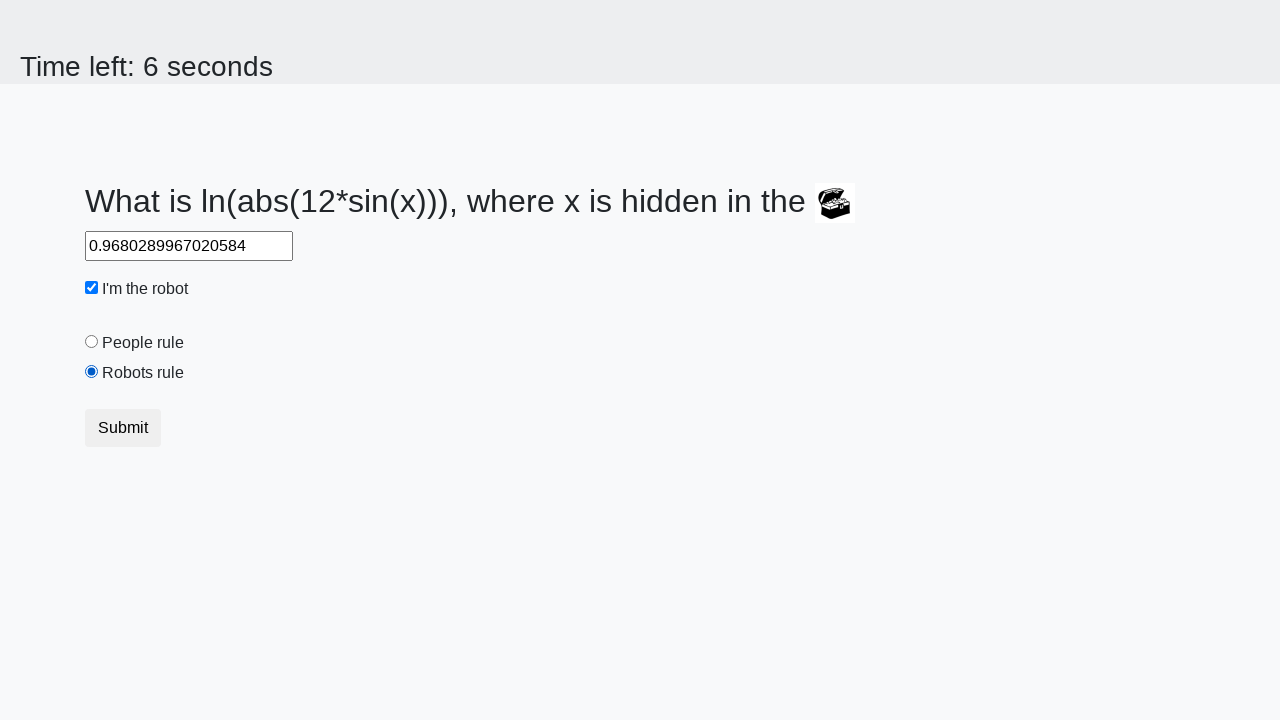

Submitted the form at (123, 428) on button.btn
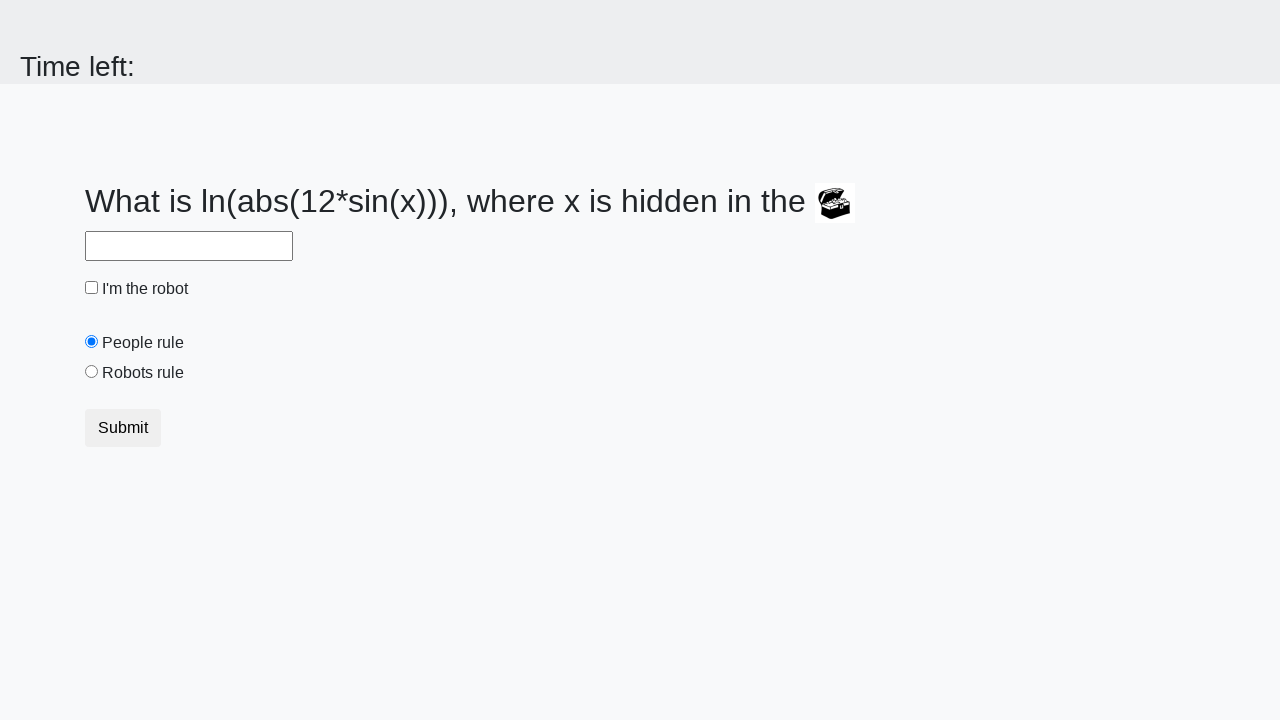

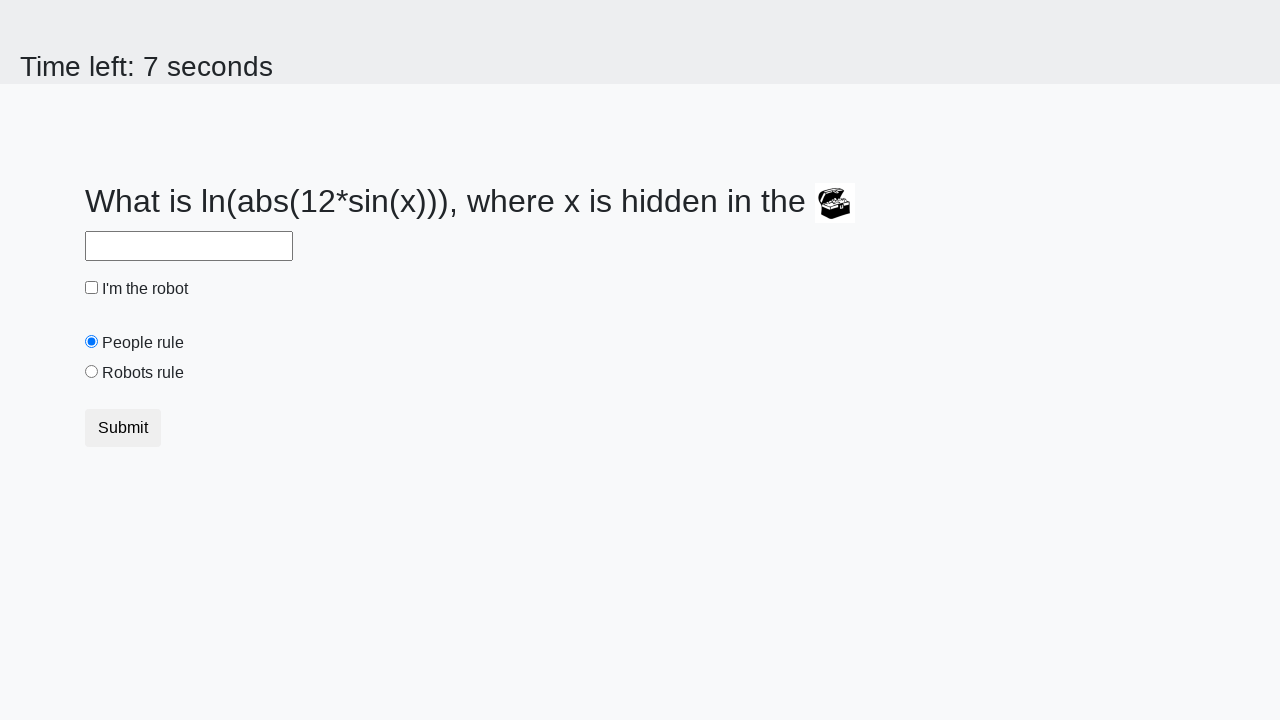